Extracts and displays data from a web table including column headers and row values

Starting URL: https://rahulshettyacademy.com/AutomationPractice/

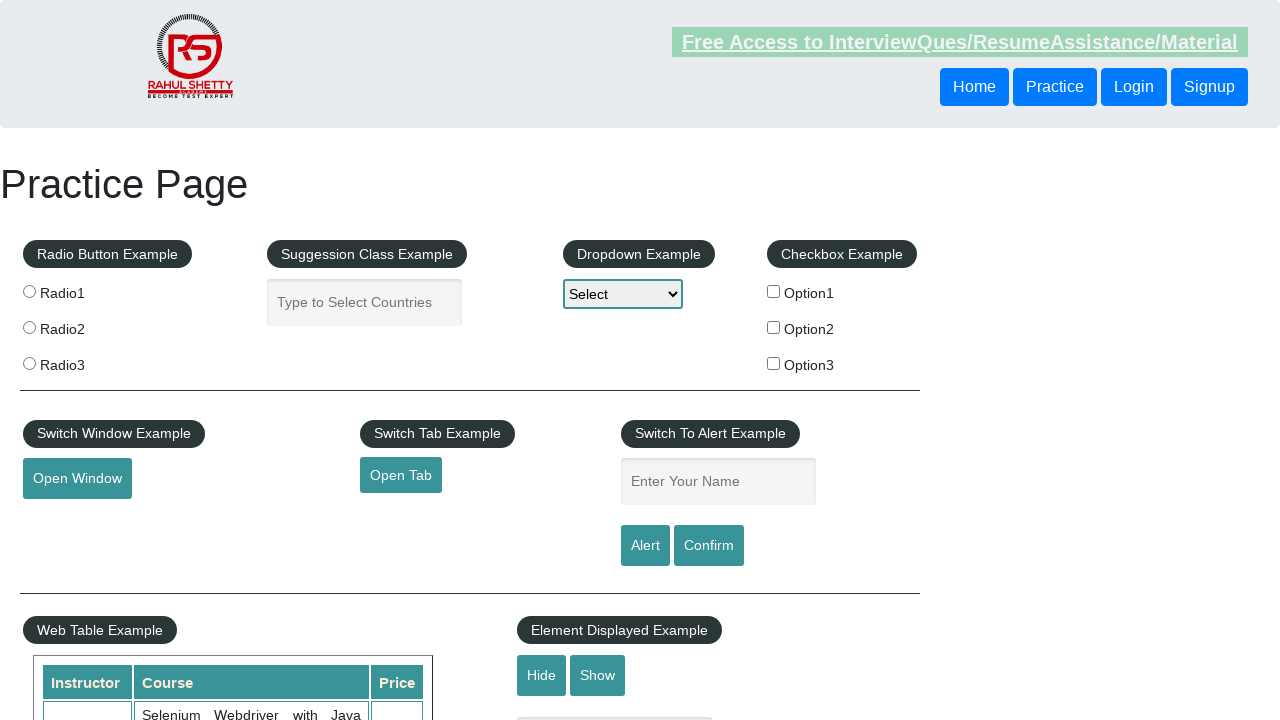

Located all column headers from the web table
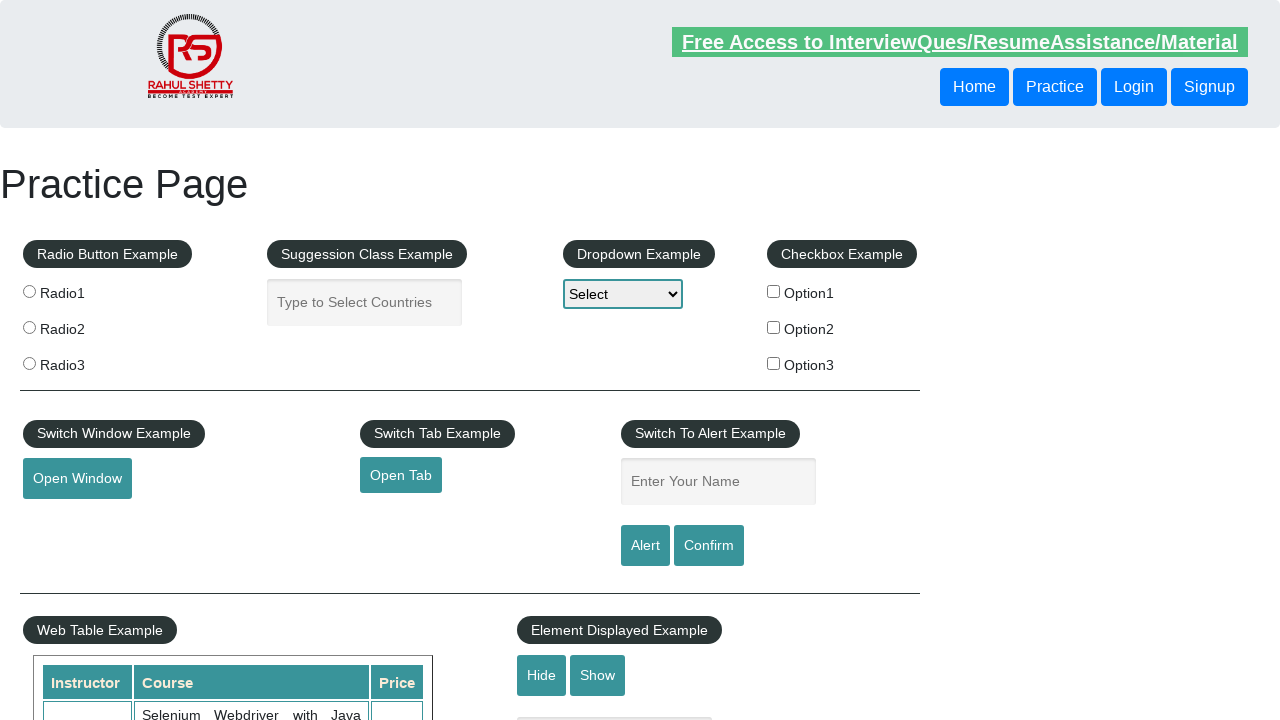

Retrieved column count: 3
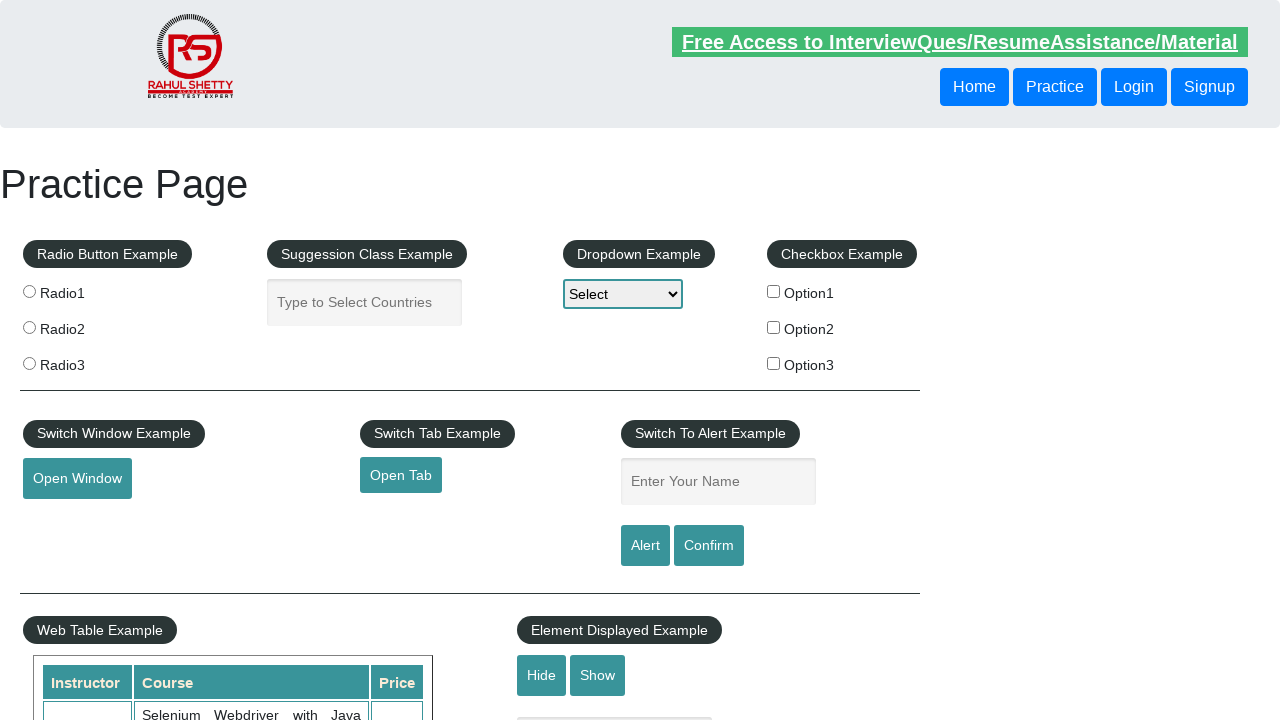

Located all row values from the web table
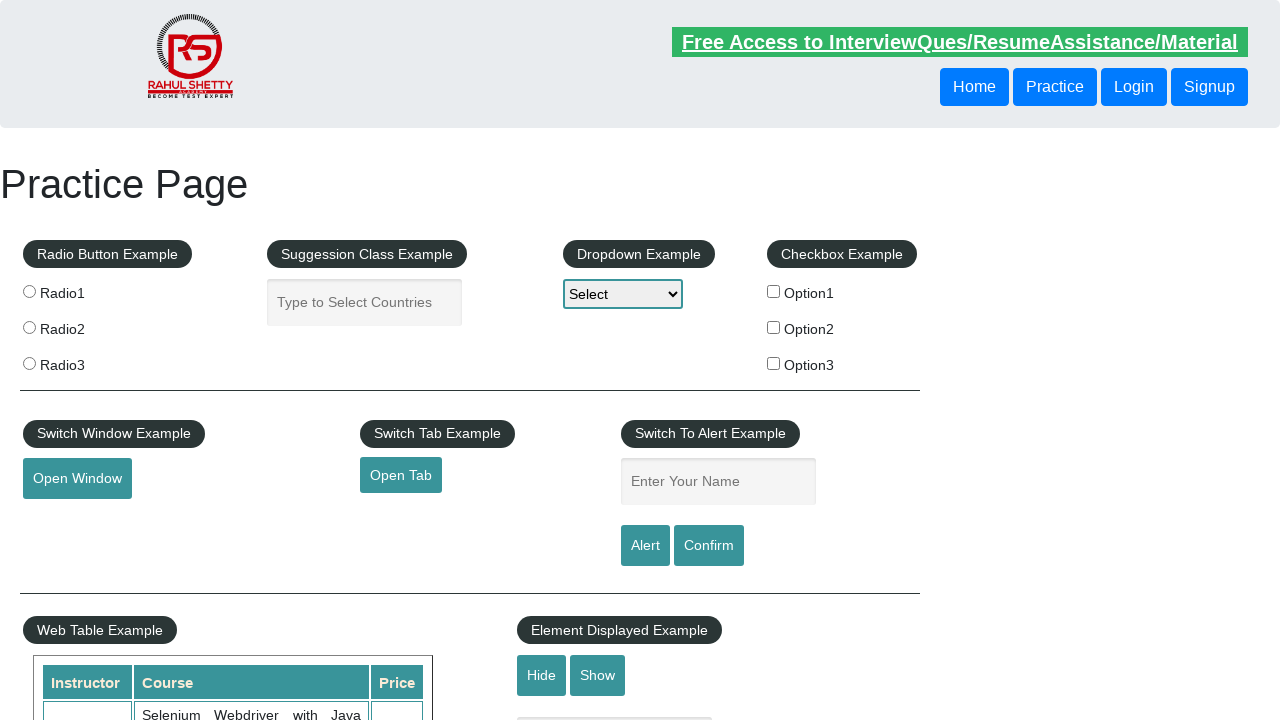

Retrieved row count: 30
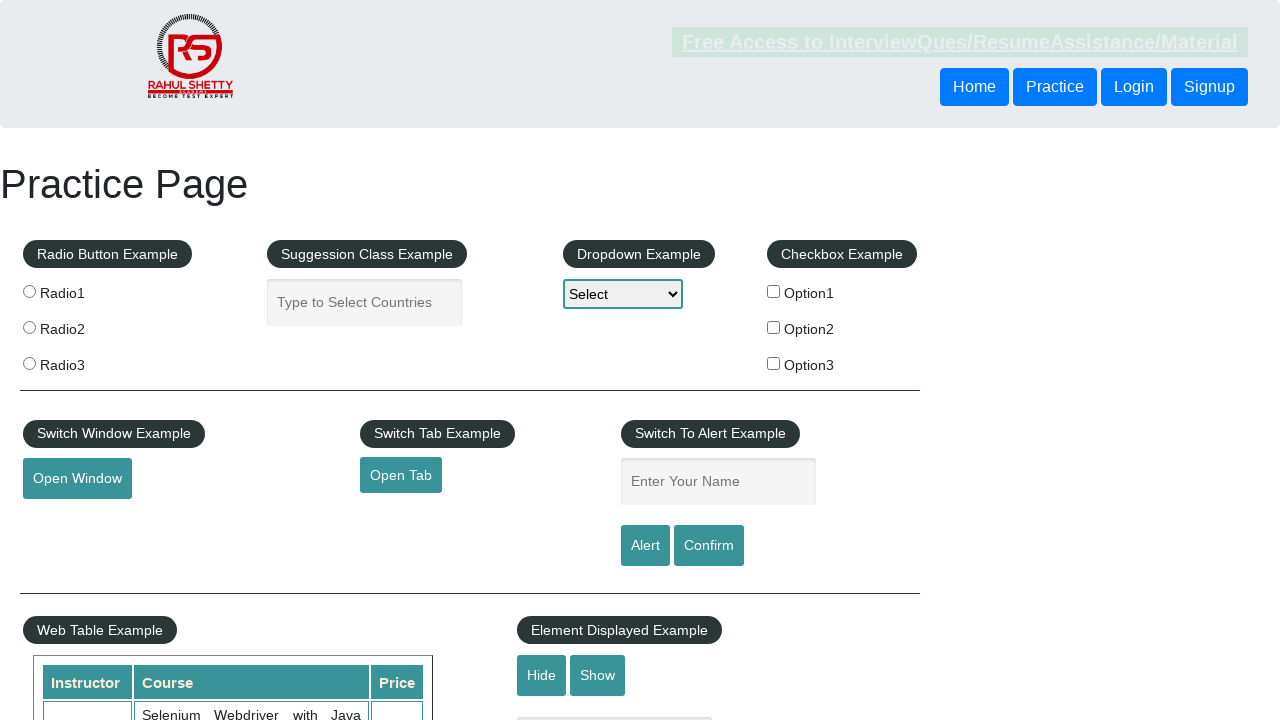

Printed all 3 column headers from the table
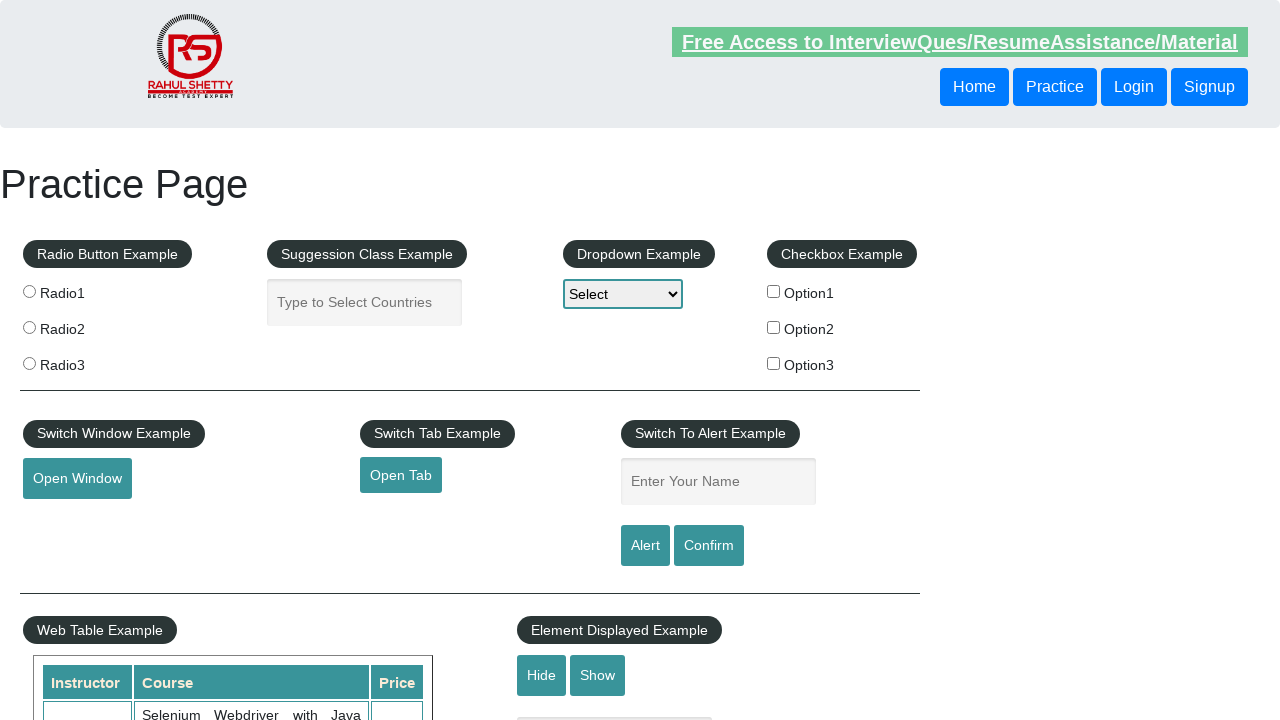

Printed all 30 row values from the table
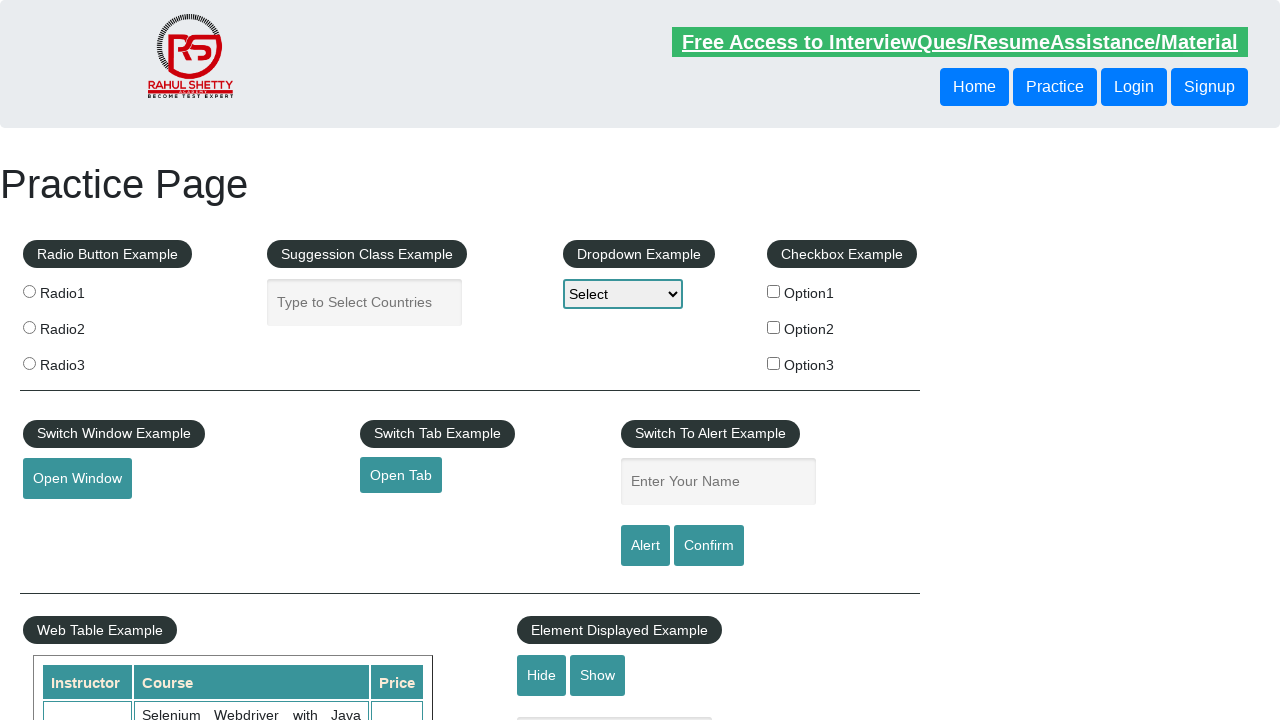

Printed first column header: Instructor
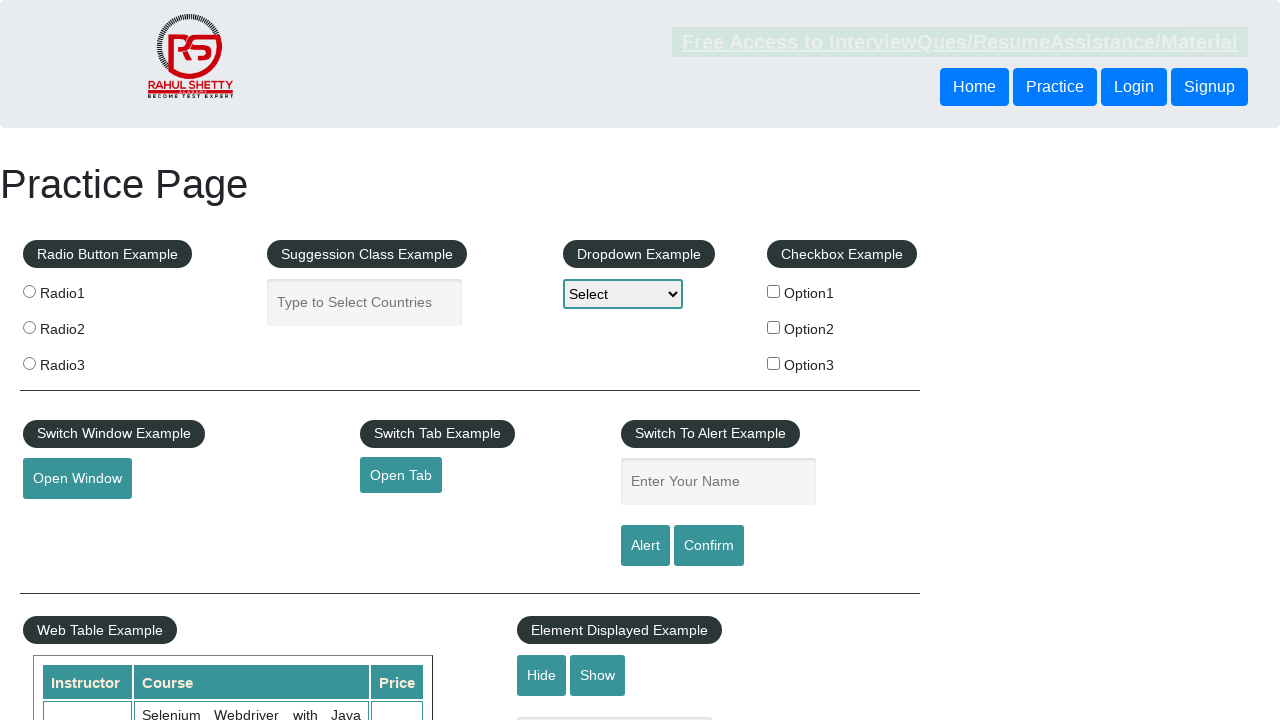

Printed second column header: Course
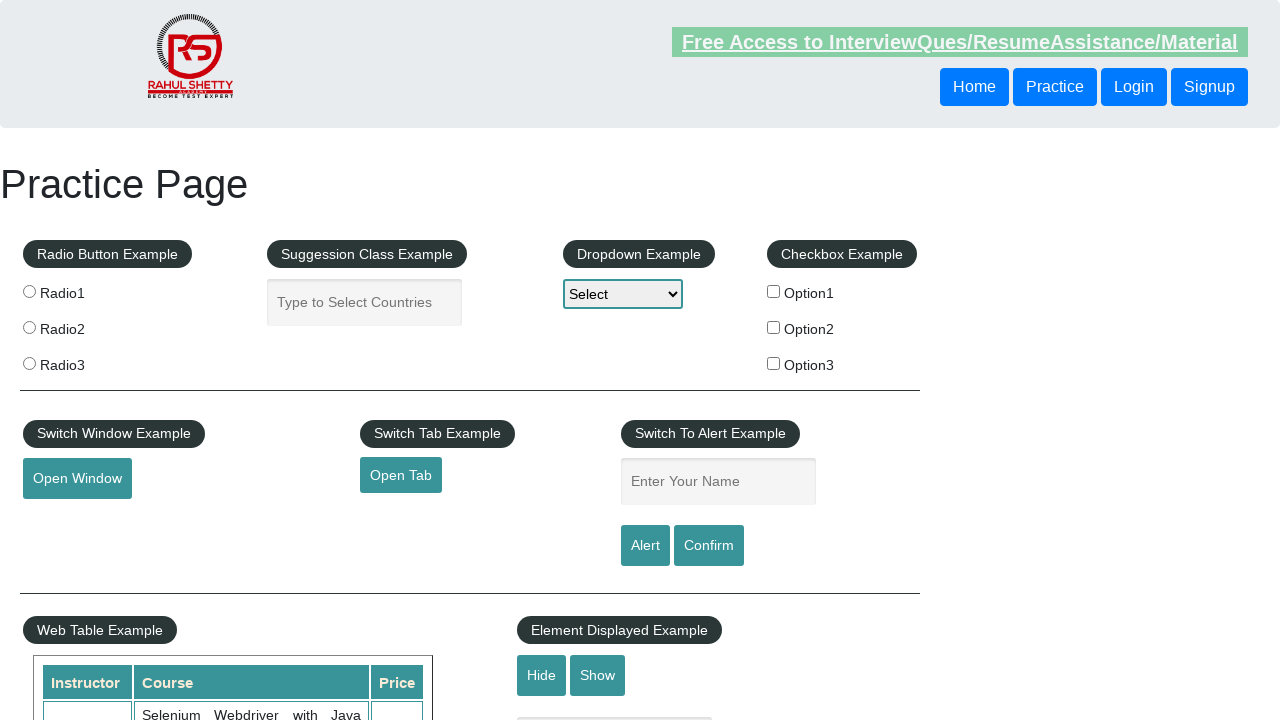

Printed third column header: Price
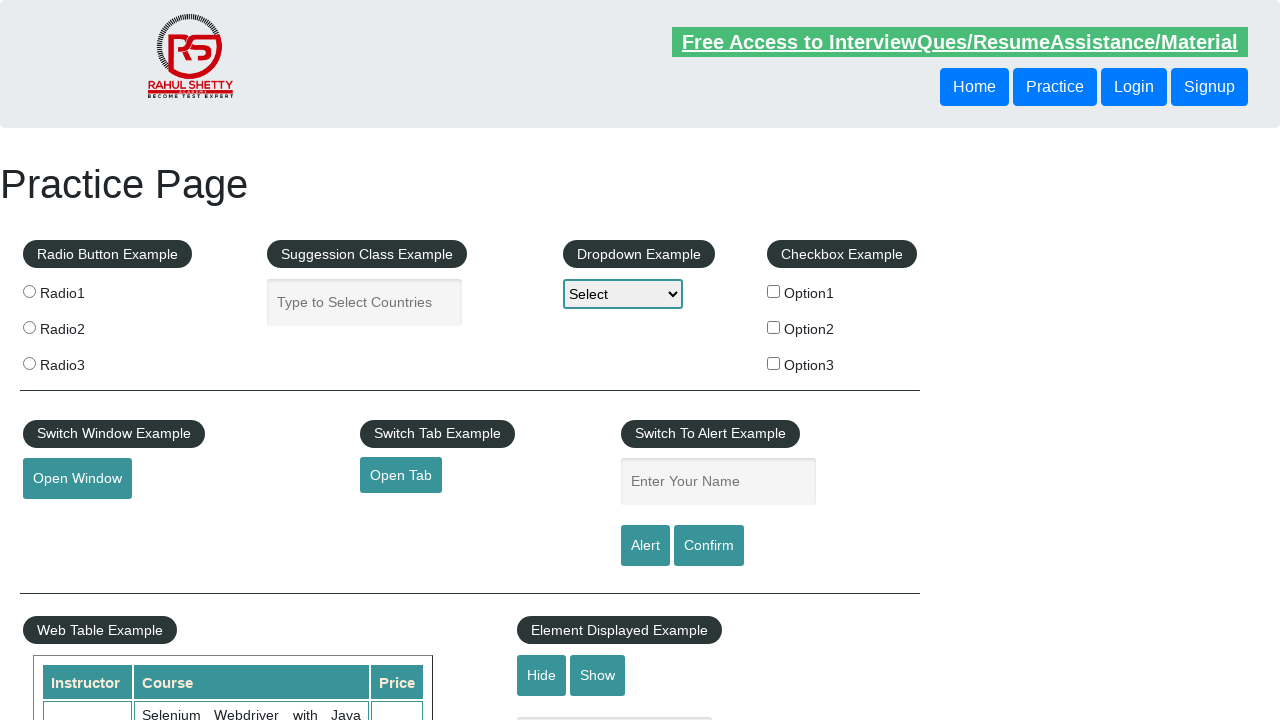

Printed first row value: Rahul Shetty
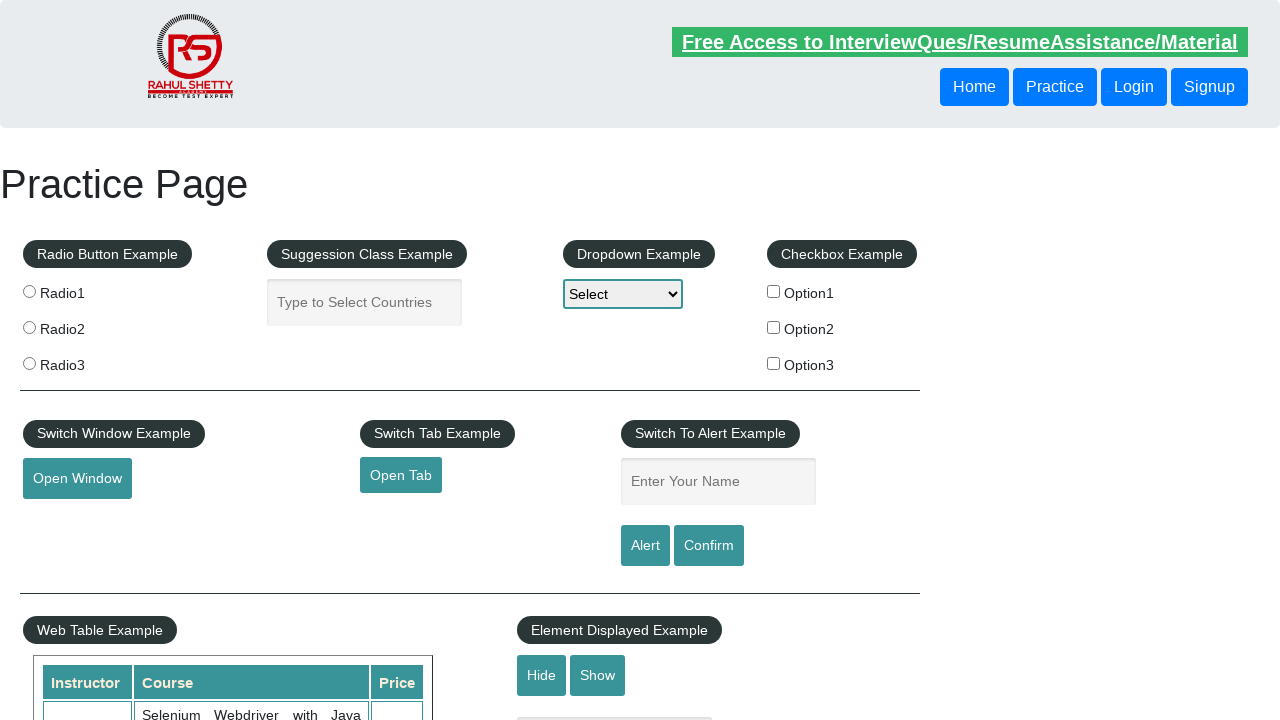

Printed second row value: Selenium Webdriver with Java Basics + Advanced + Interview Guide
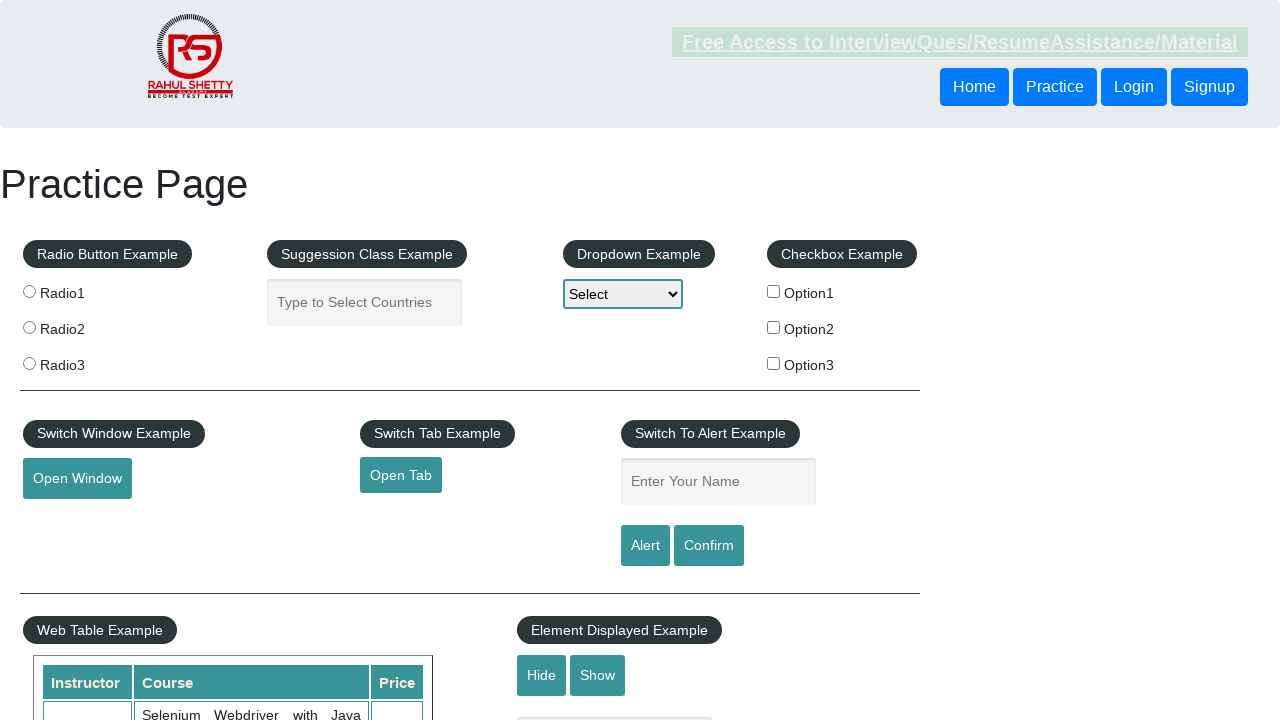

Printed third row value: 30
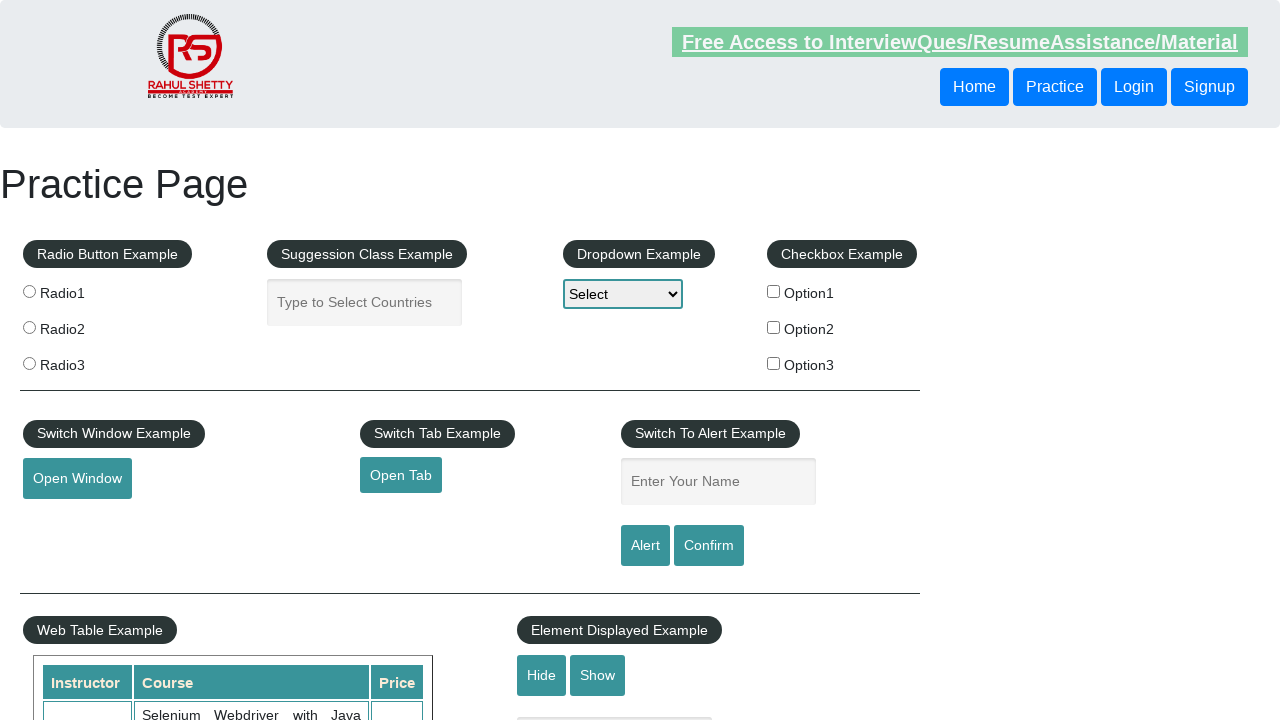

Printed fourth row value: Rahul Shetty
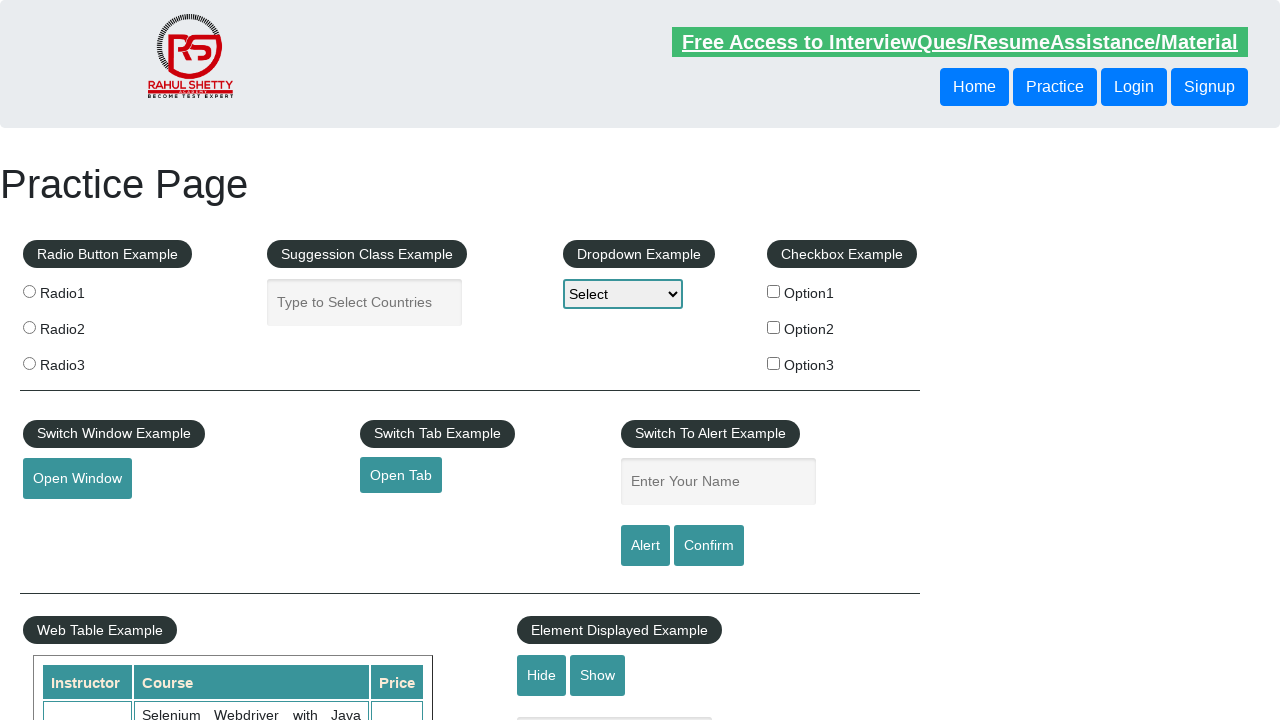

Printed fifth row value: Learn SQL in Practical + Database Testing from Scratch
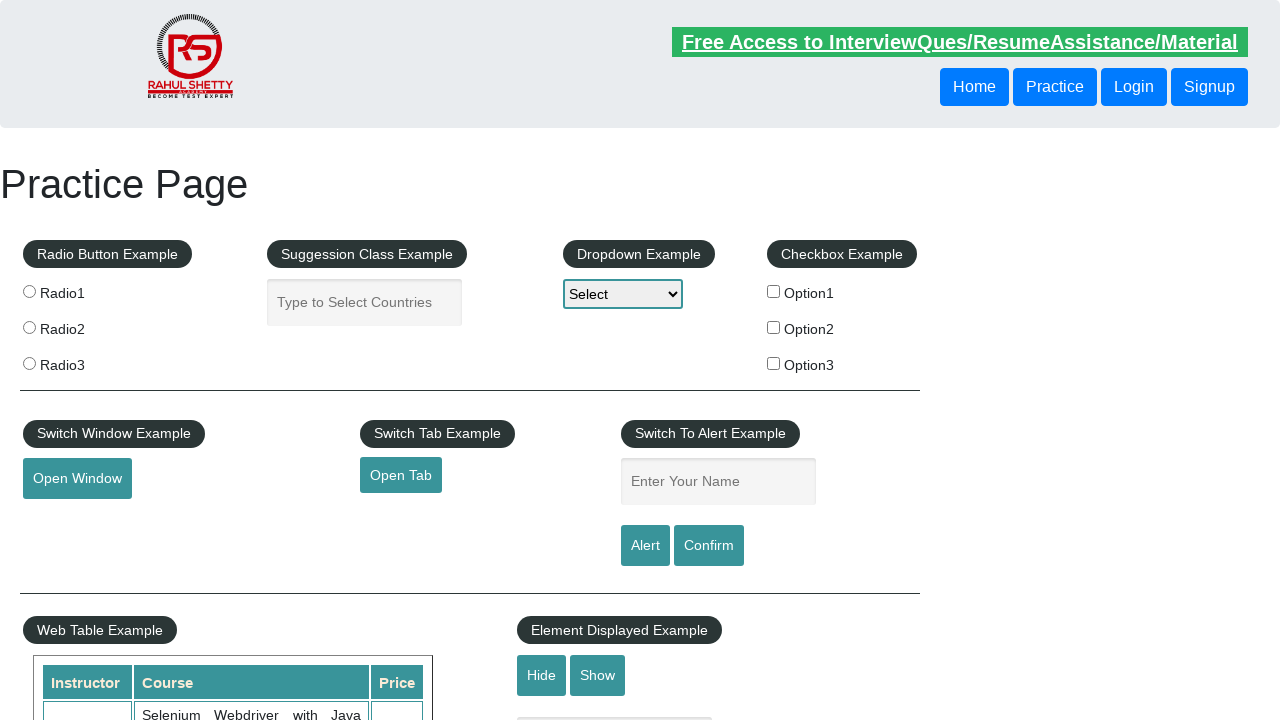

Printed combined column and row value: Course 30
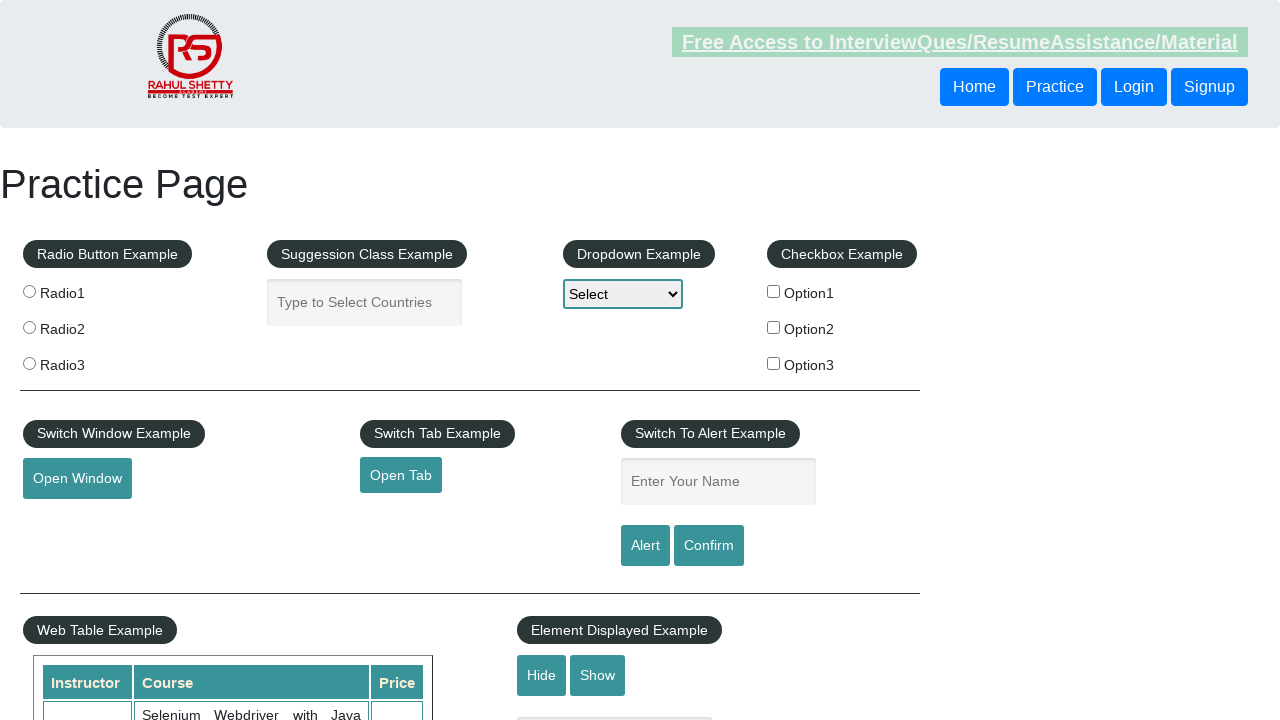

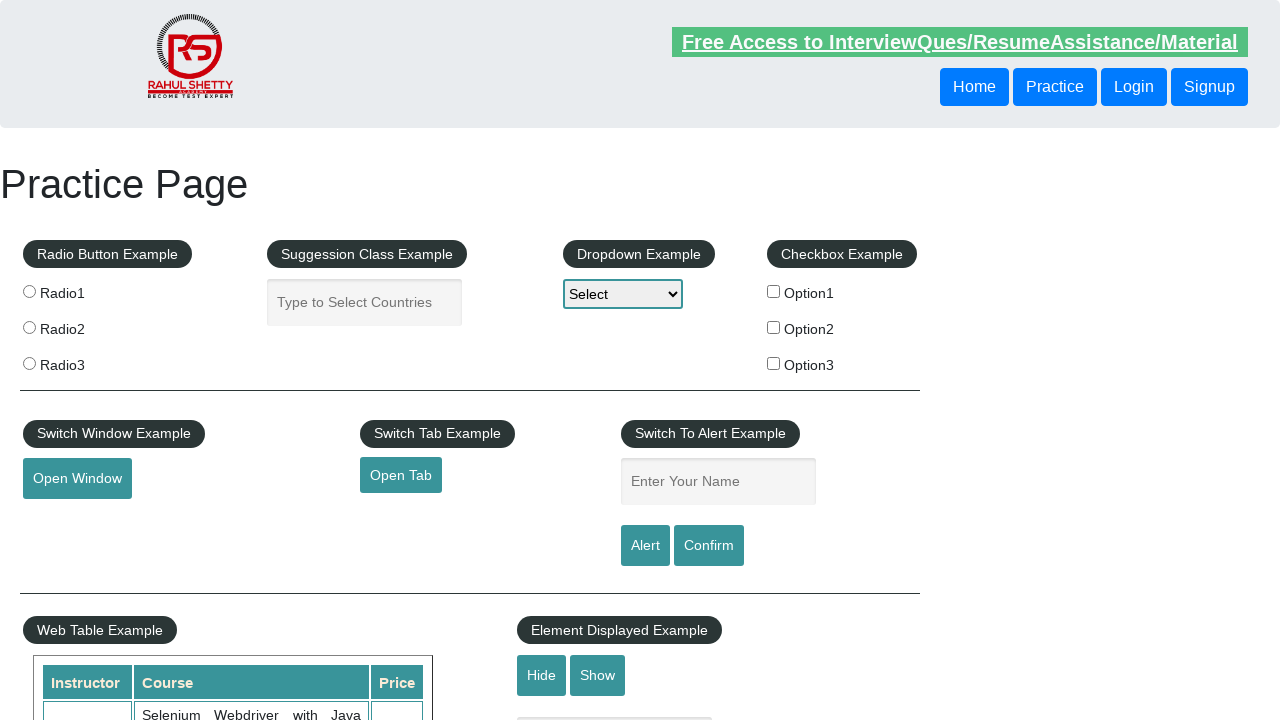